Verifies that button1 is disabled on the omayo blog page

Starting URL: https://omayo.blogspot.com/

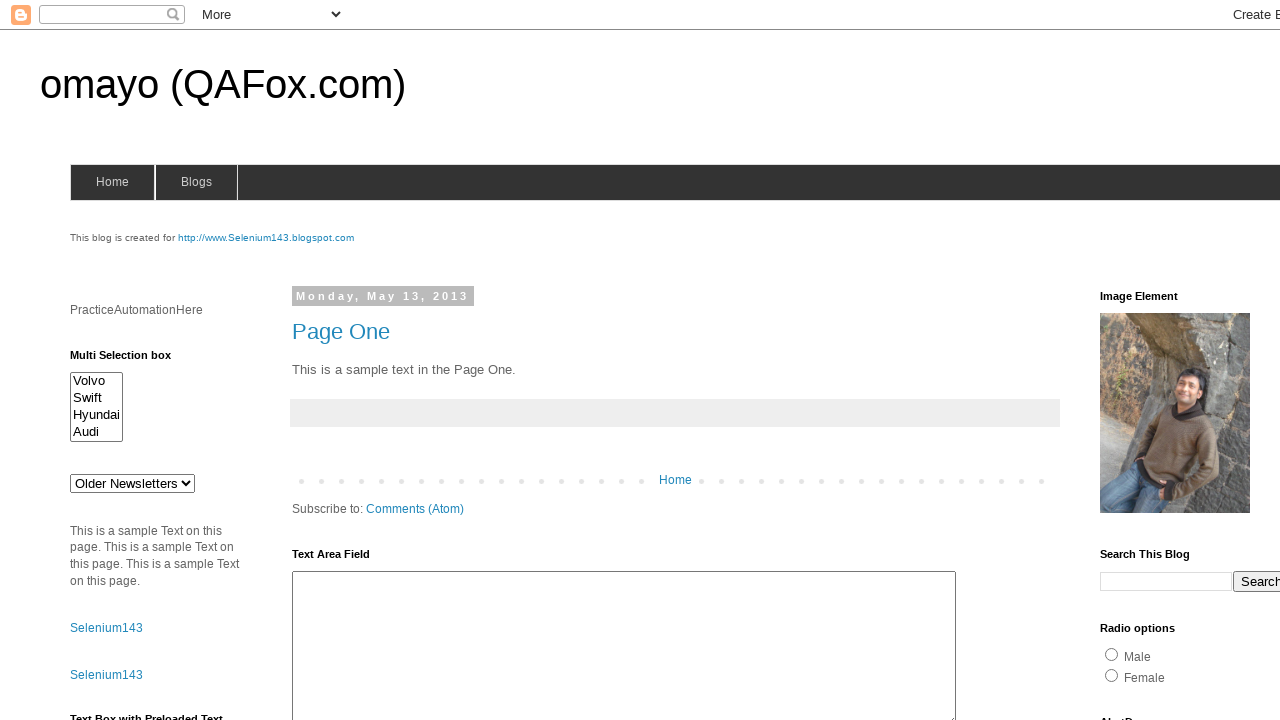

Navigated to omayo blog page
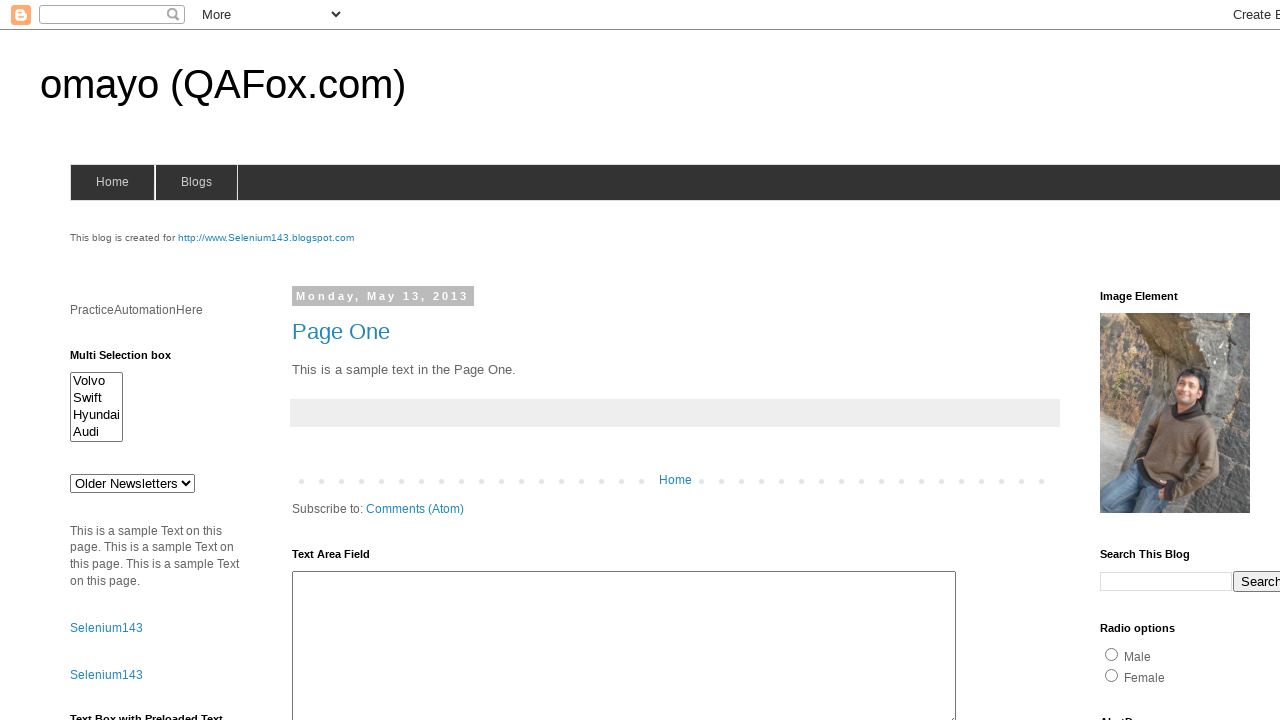

Located button1 element
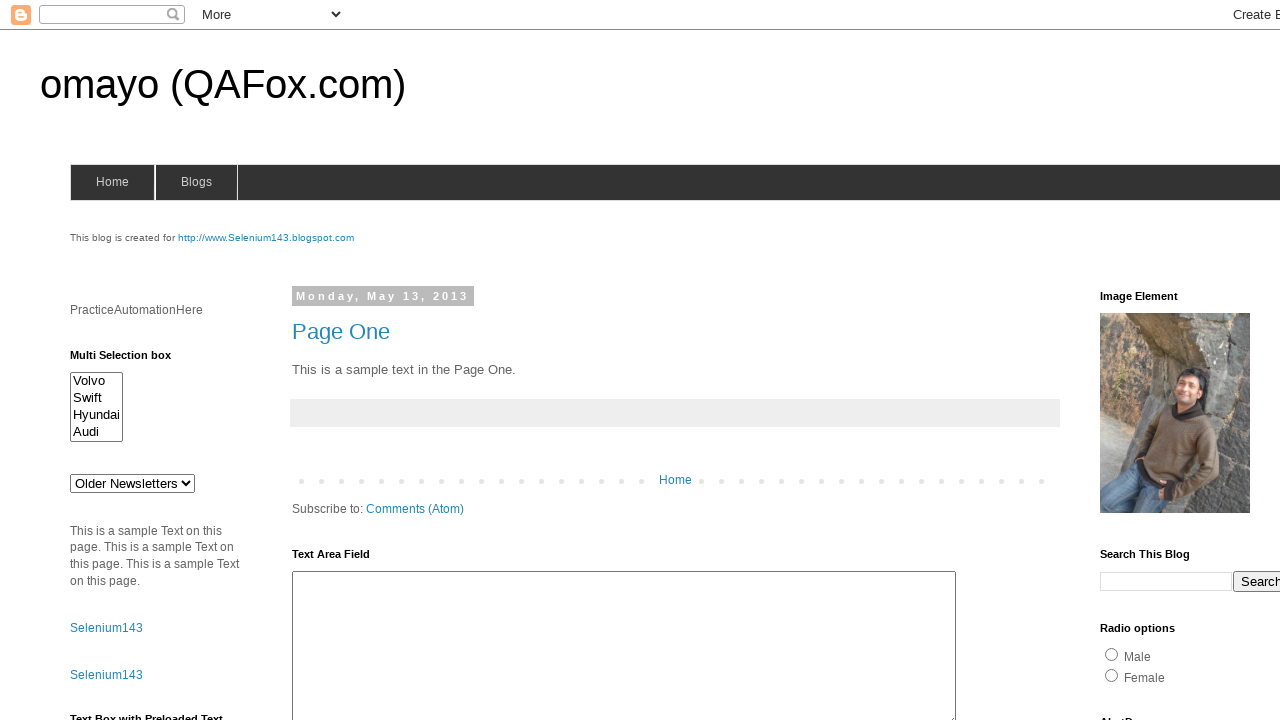

Verified that button1 is disabled
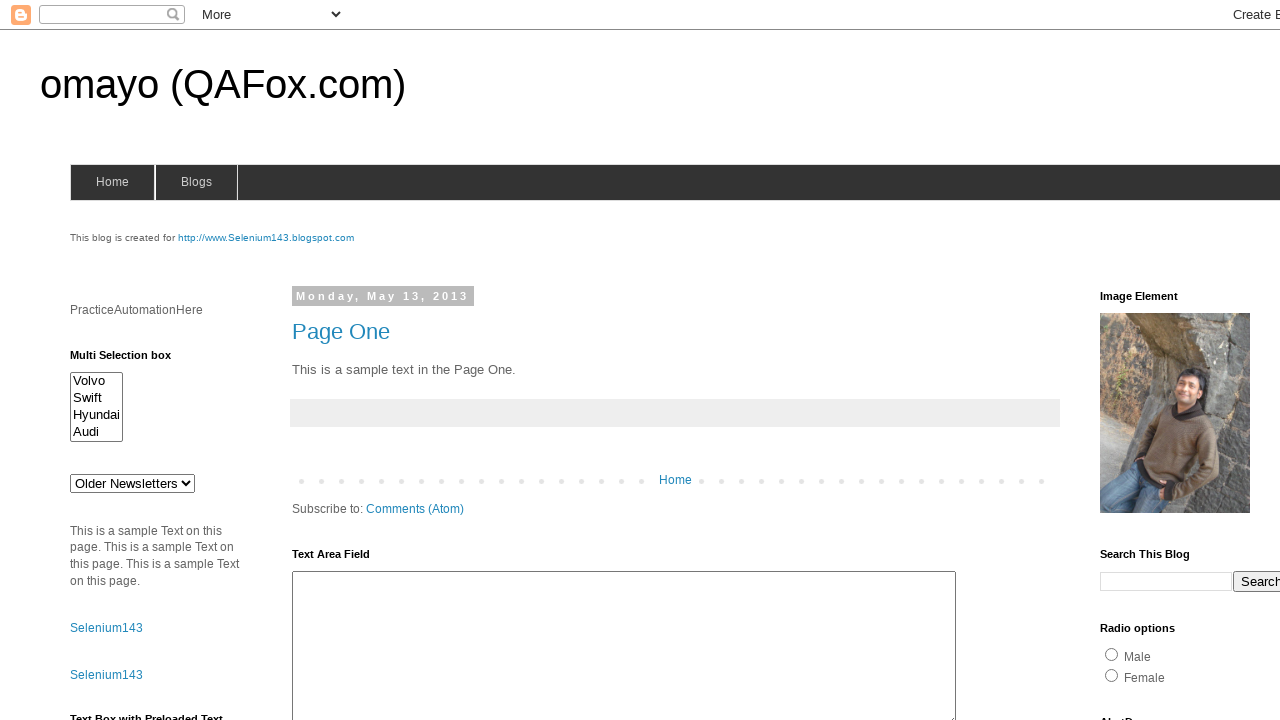

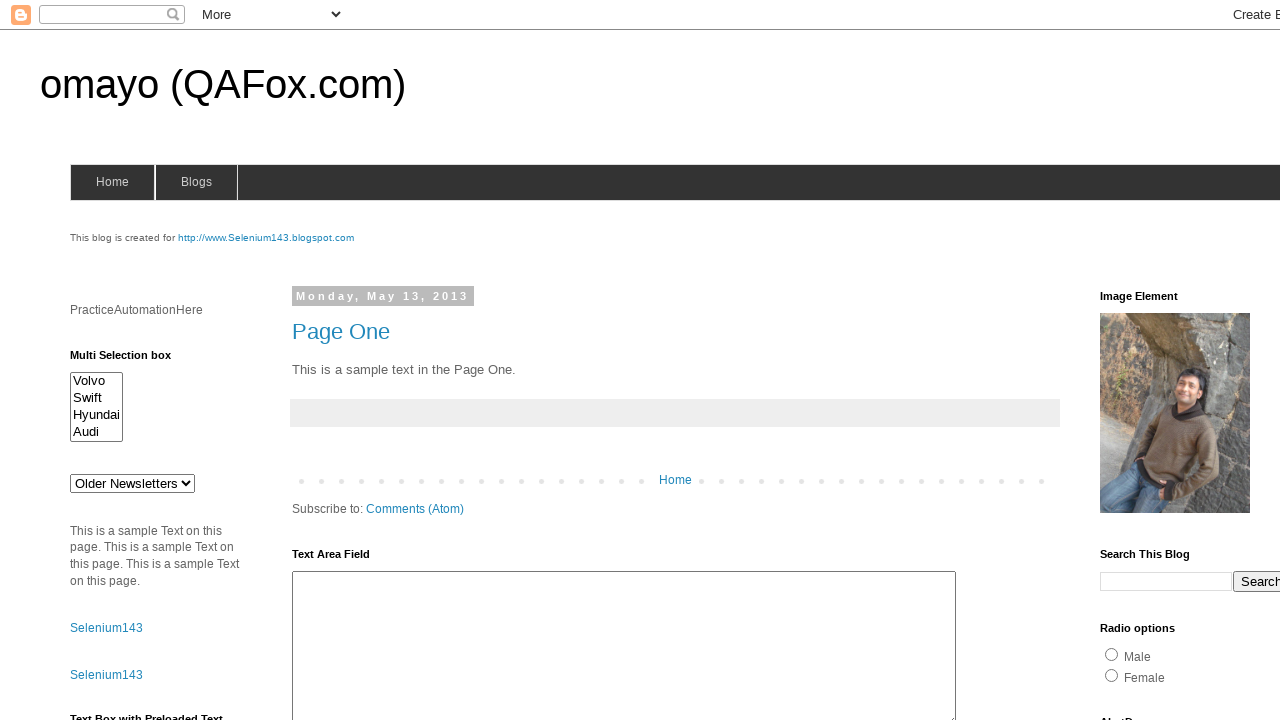